Tests dropdown selection functionality by navigating to the dropdown page and selecting different options using visible text, value, and index methods

Starting URL: http://the-internet.herokuapp.com/

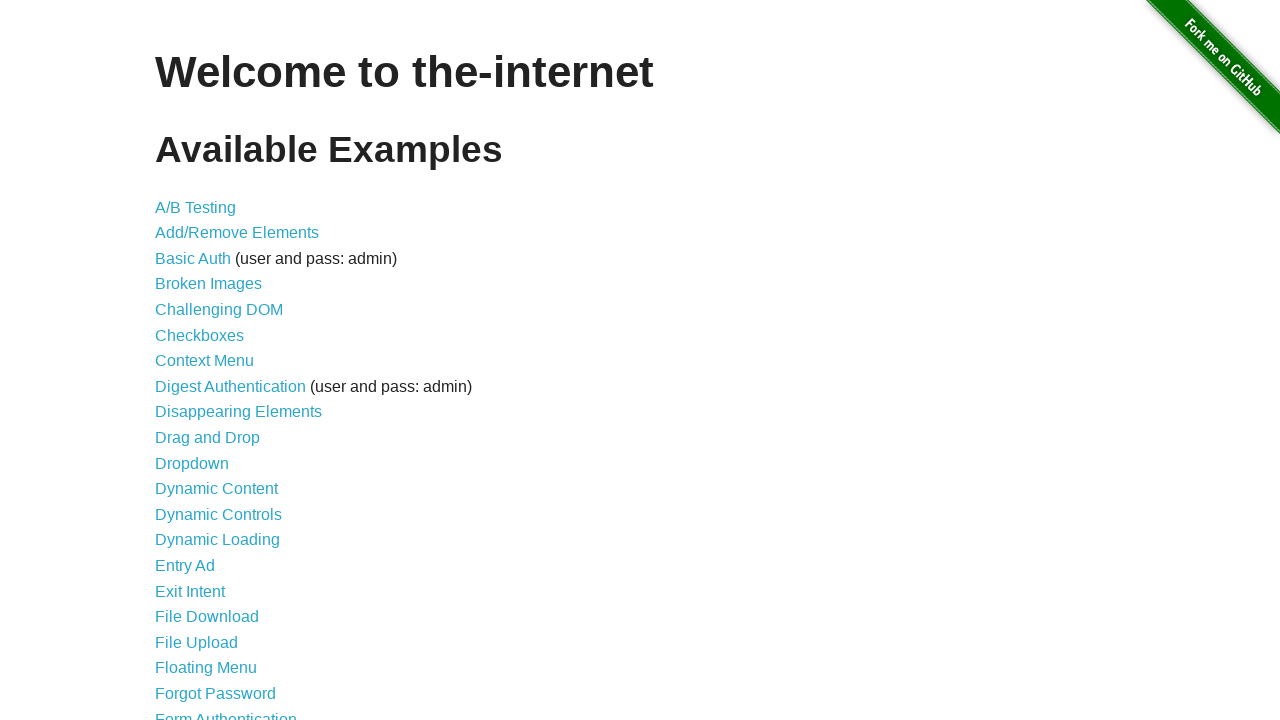

Clicked on dropdown link to navigate to dropdown page at (192, 463) on a[href='/dropdown']
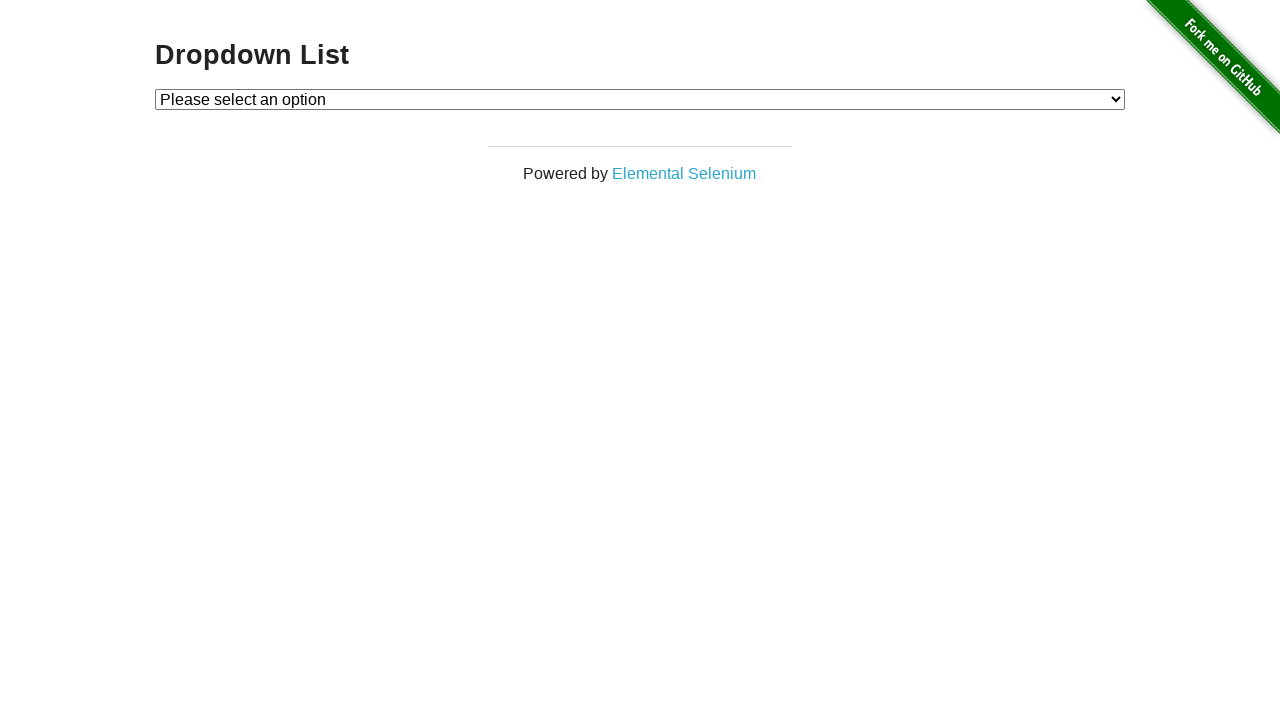

Dropdown element loaded and became visible
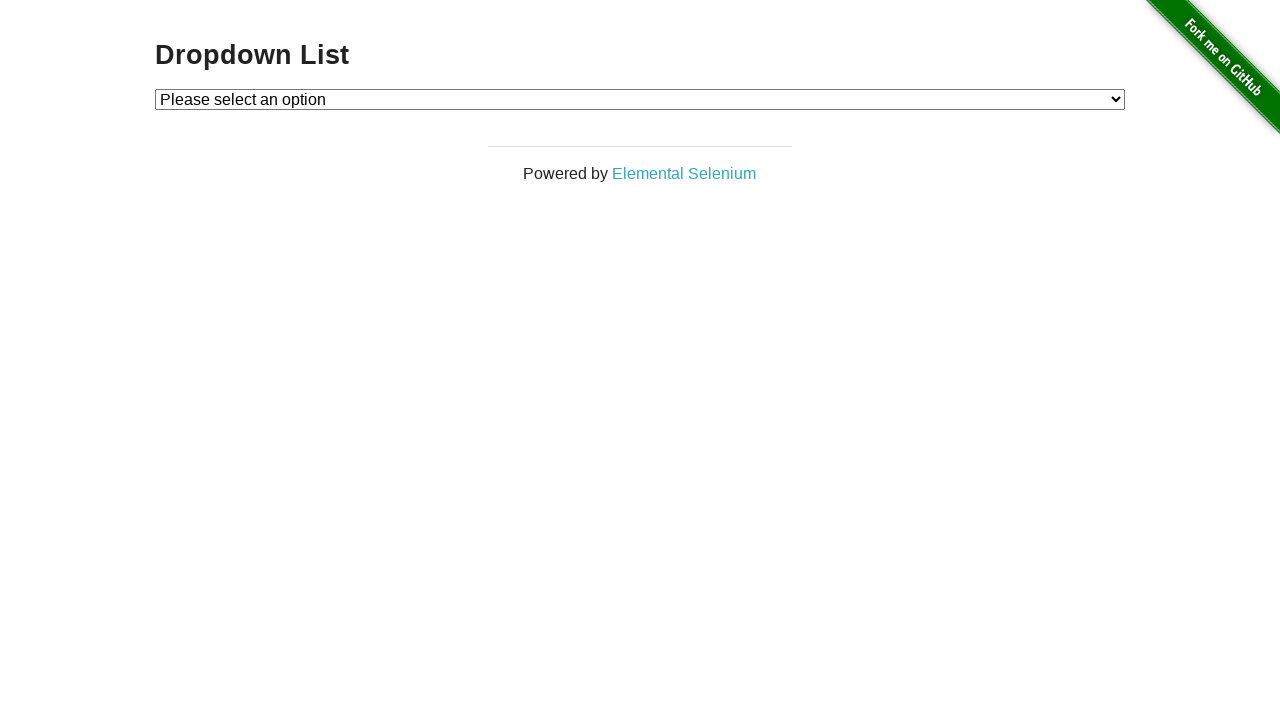

Selected 'Option 2' from dropdown using visible text on #dropdown
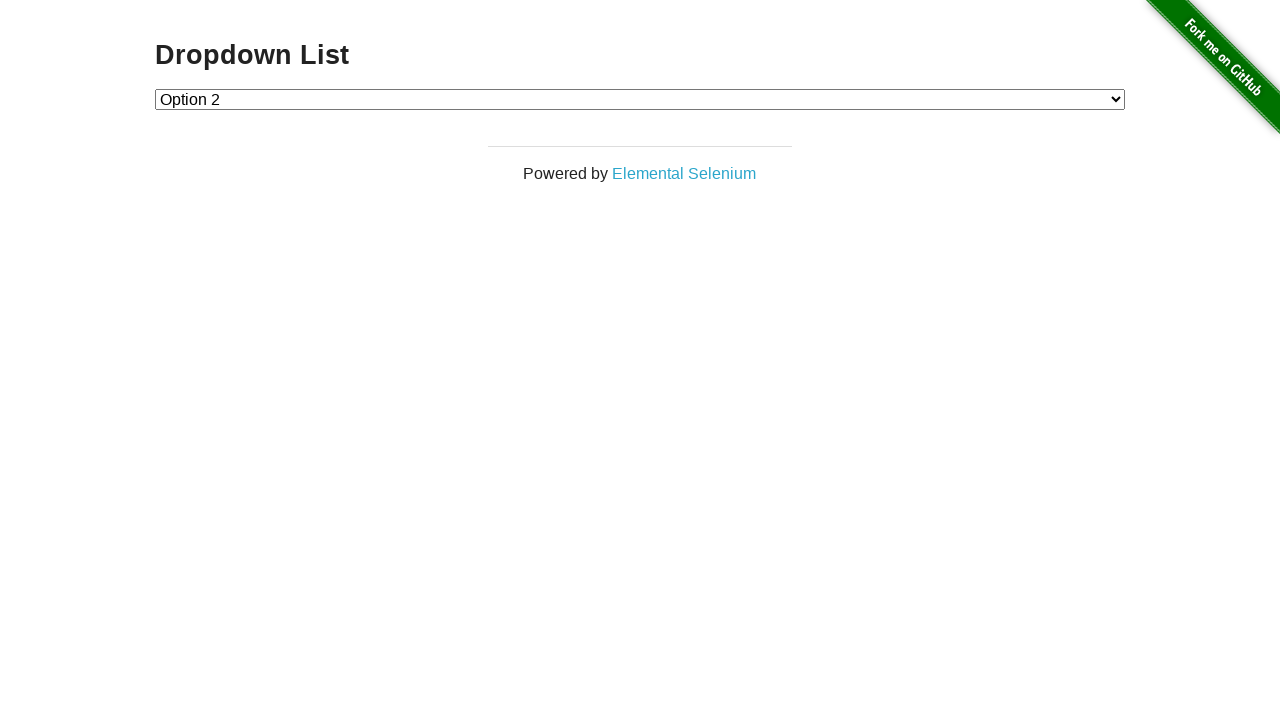

Selected option with value '1' from dropdown on #dropdown
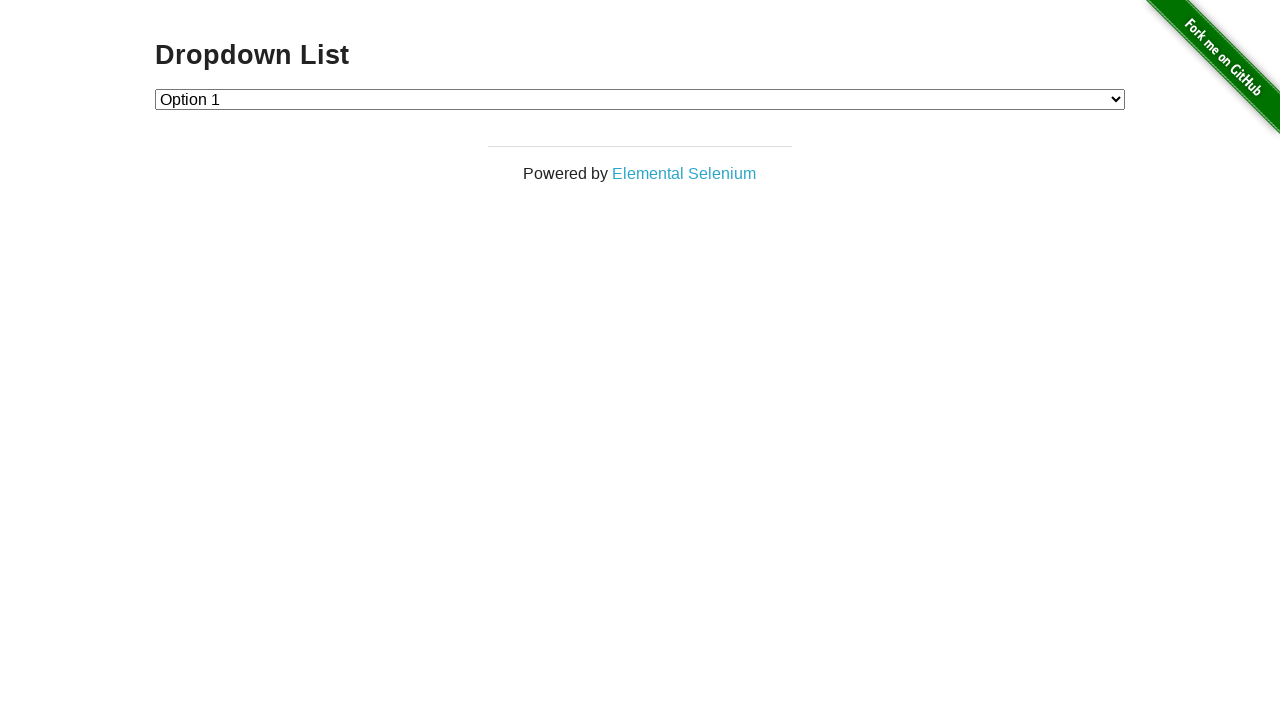

Selected dropdown option by index 2 (third option) on #dropdown
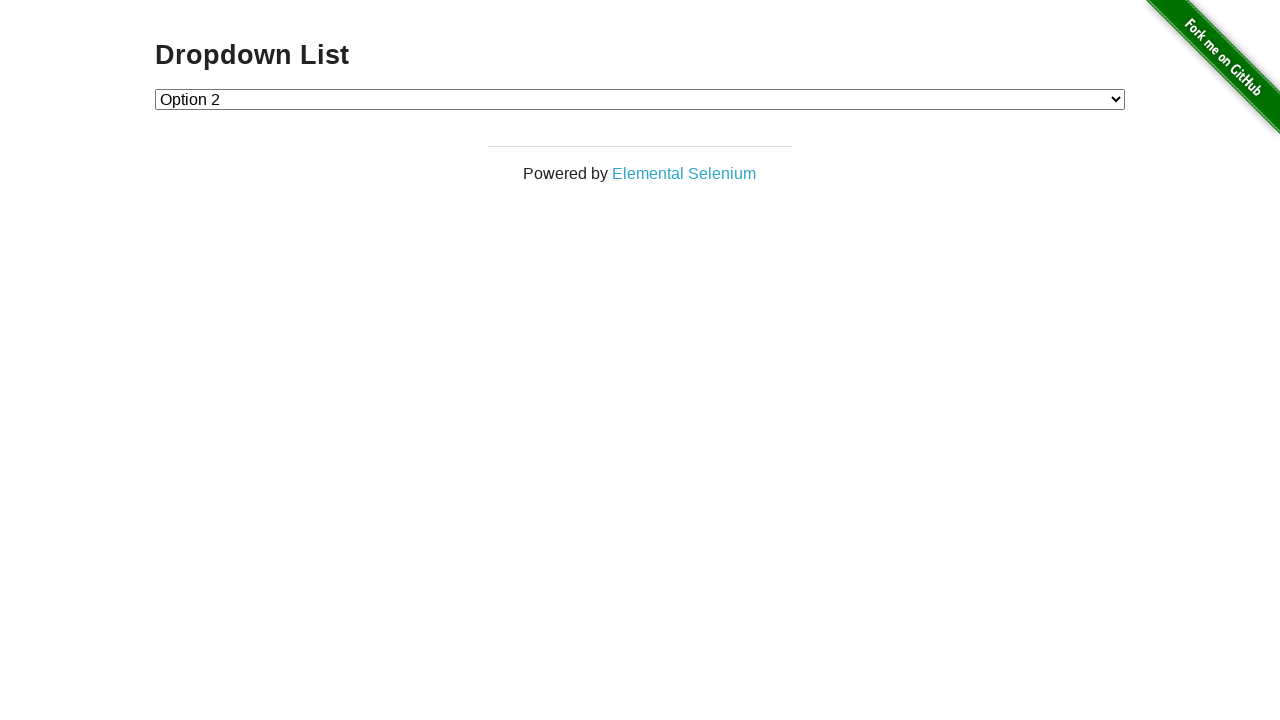

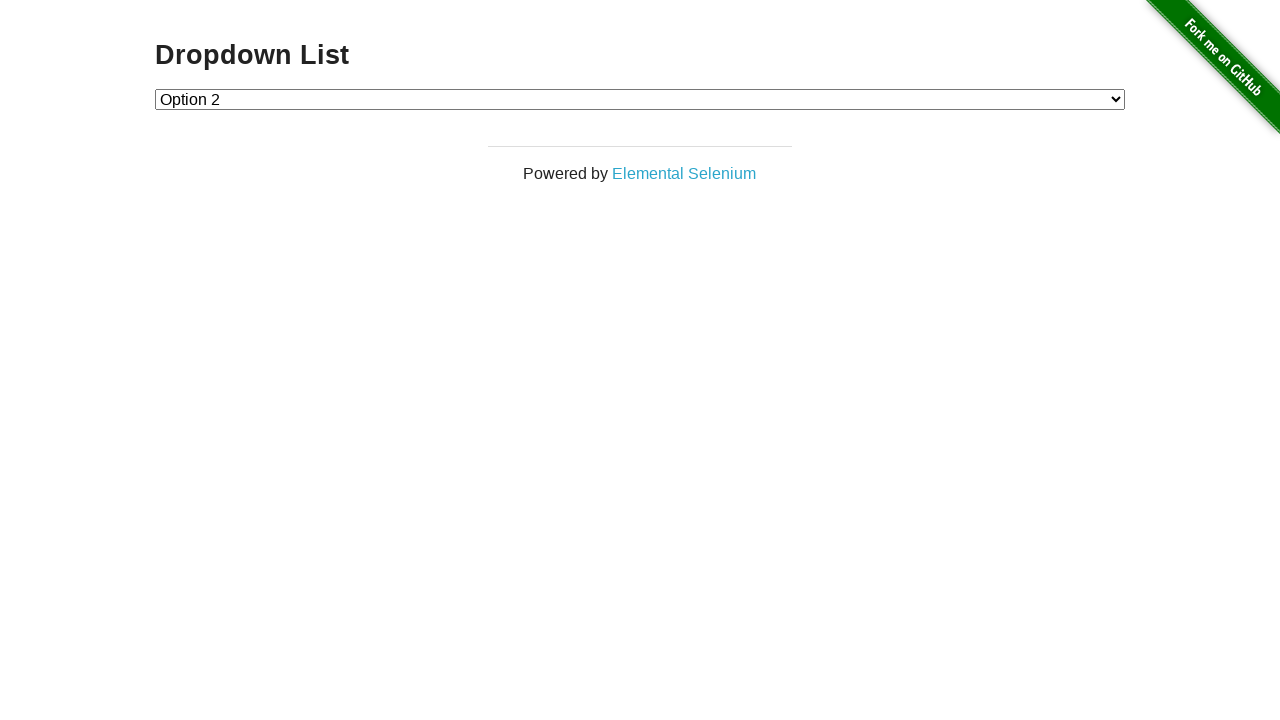